Fills password fields and submits the registration form

Starting URL: https://demo.automationtesting.in/Register.html

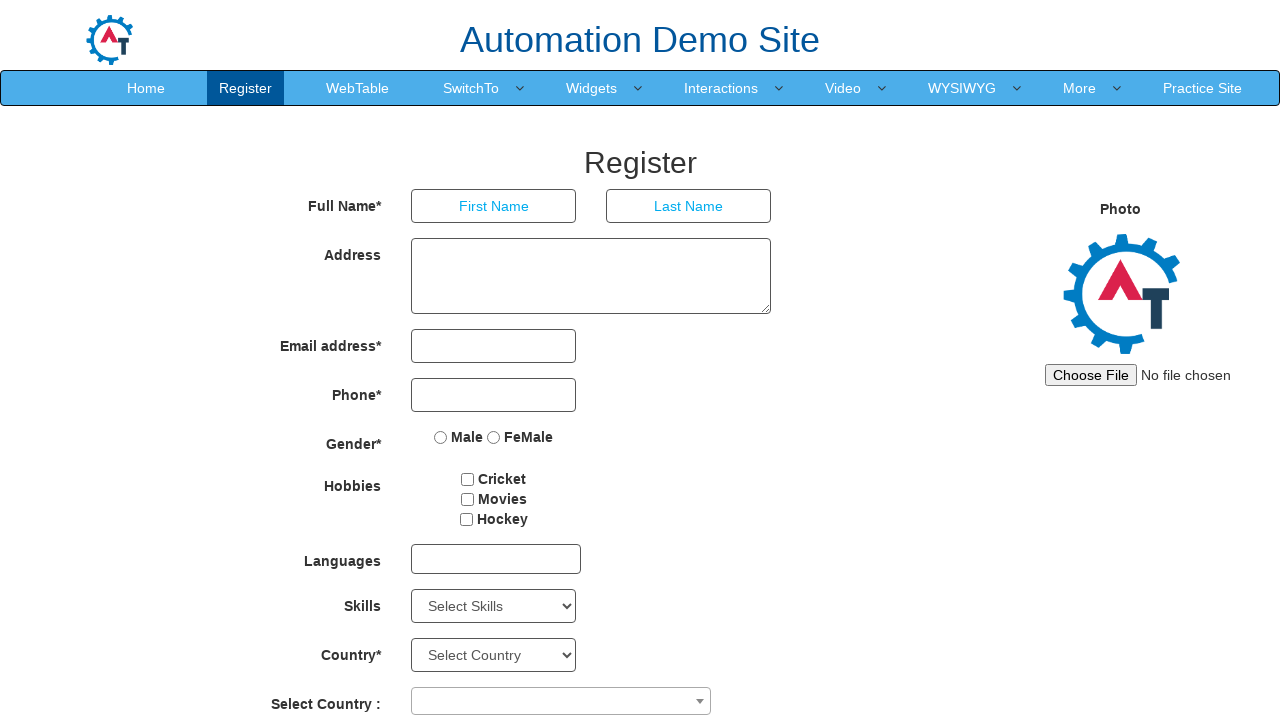

Filled first password field with 'abc123' on #firstpassword
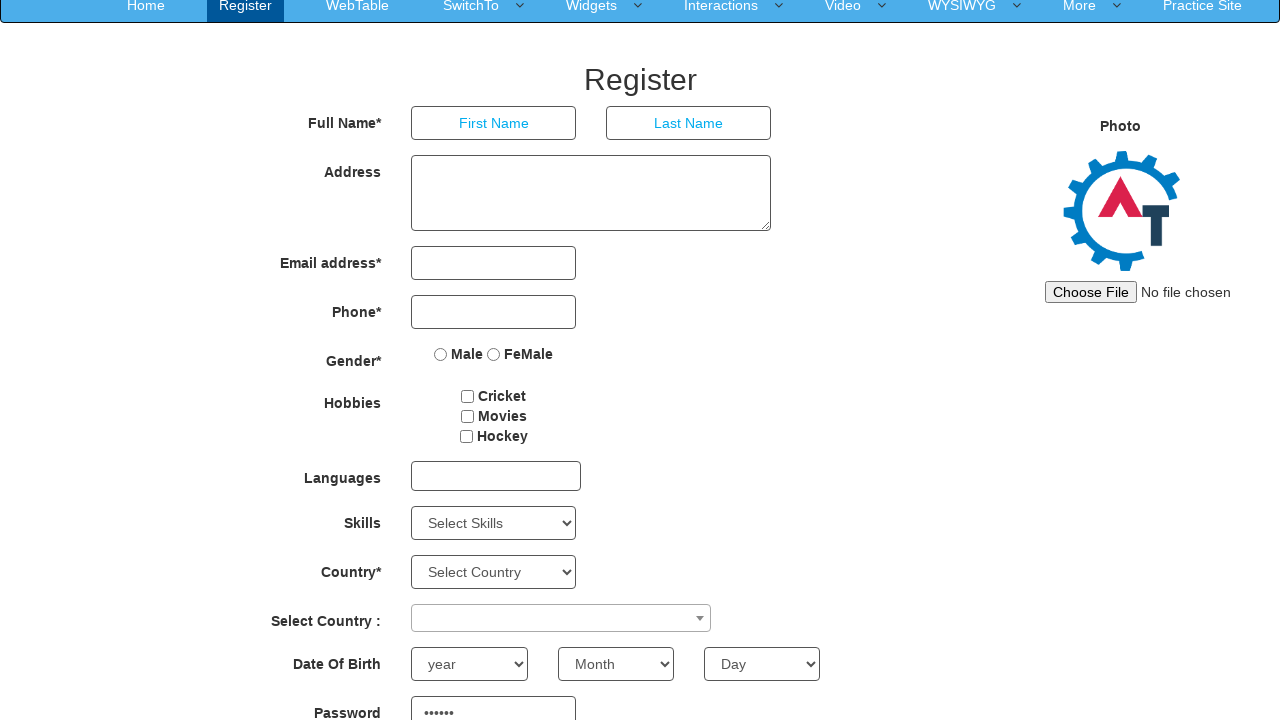

Filled confirm password field with 'abc123' on #secondpassword
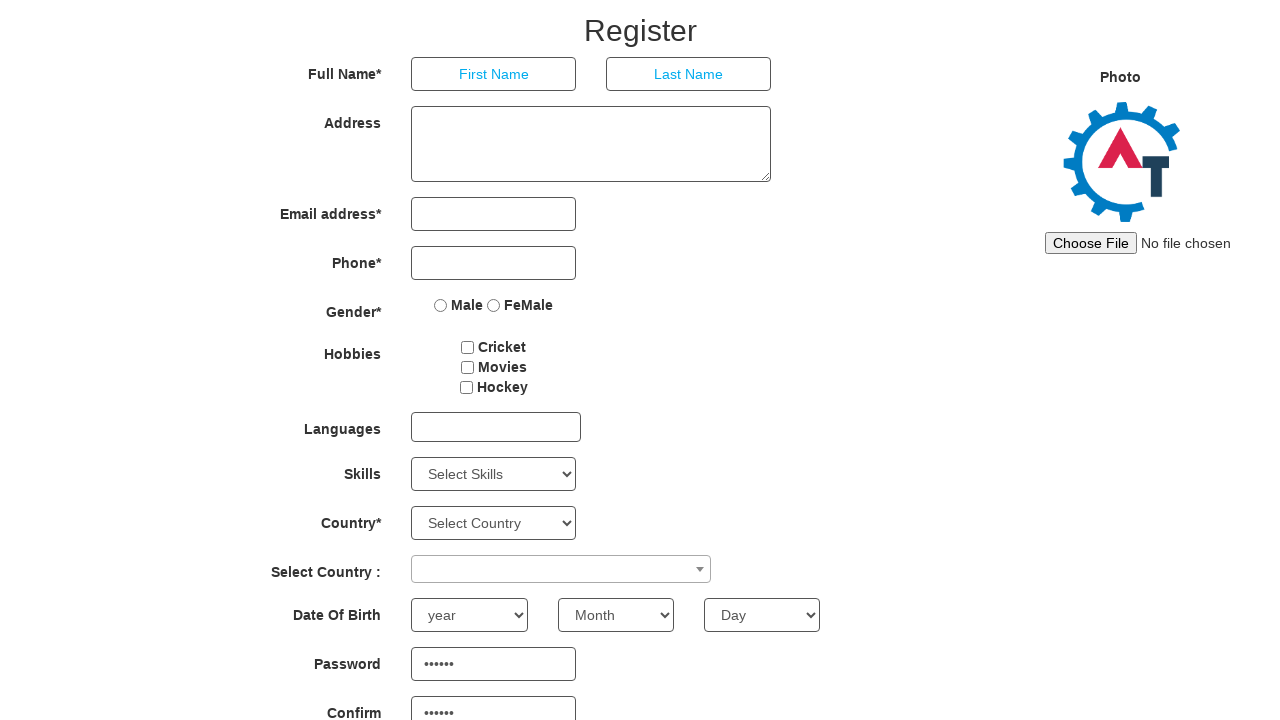

Clicked submit button to register at (572, 623) on #submitbtn
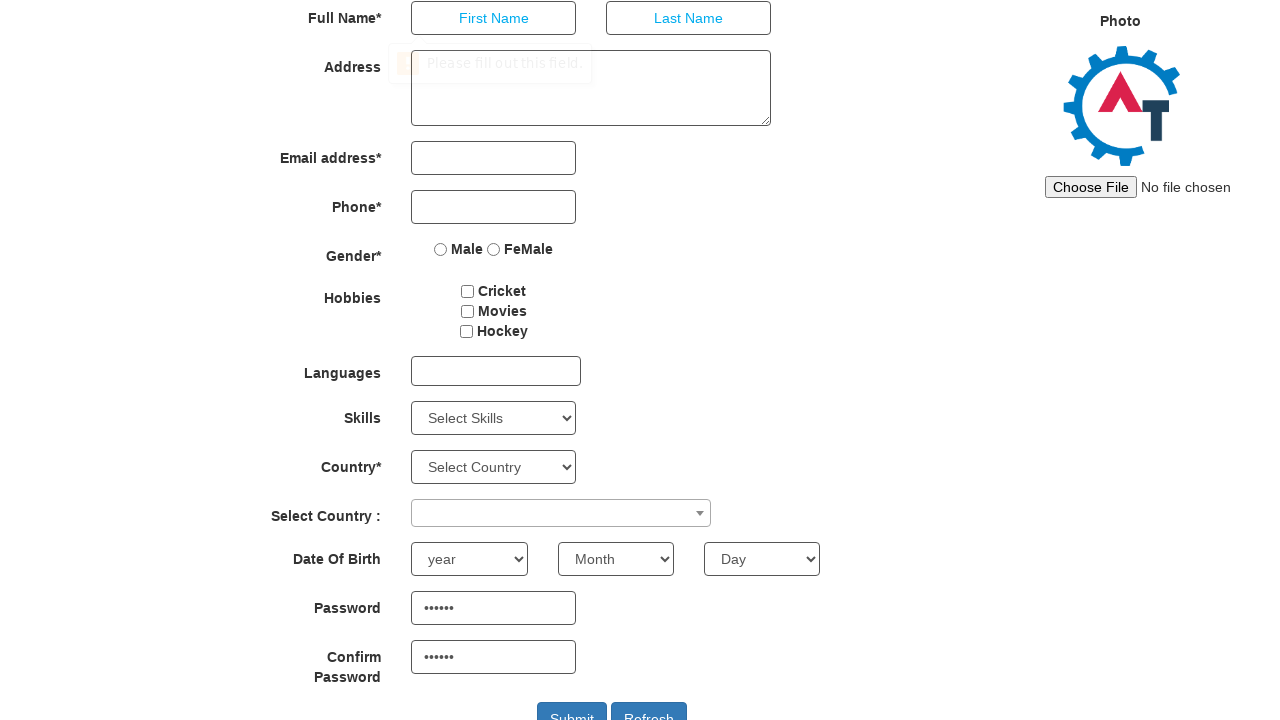

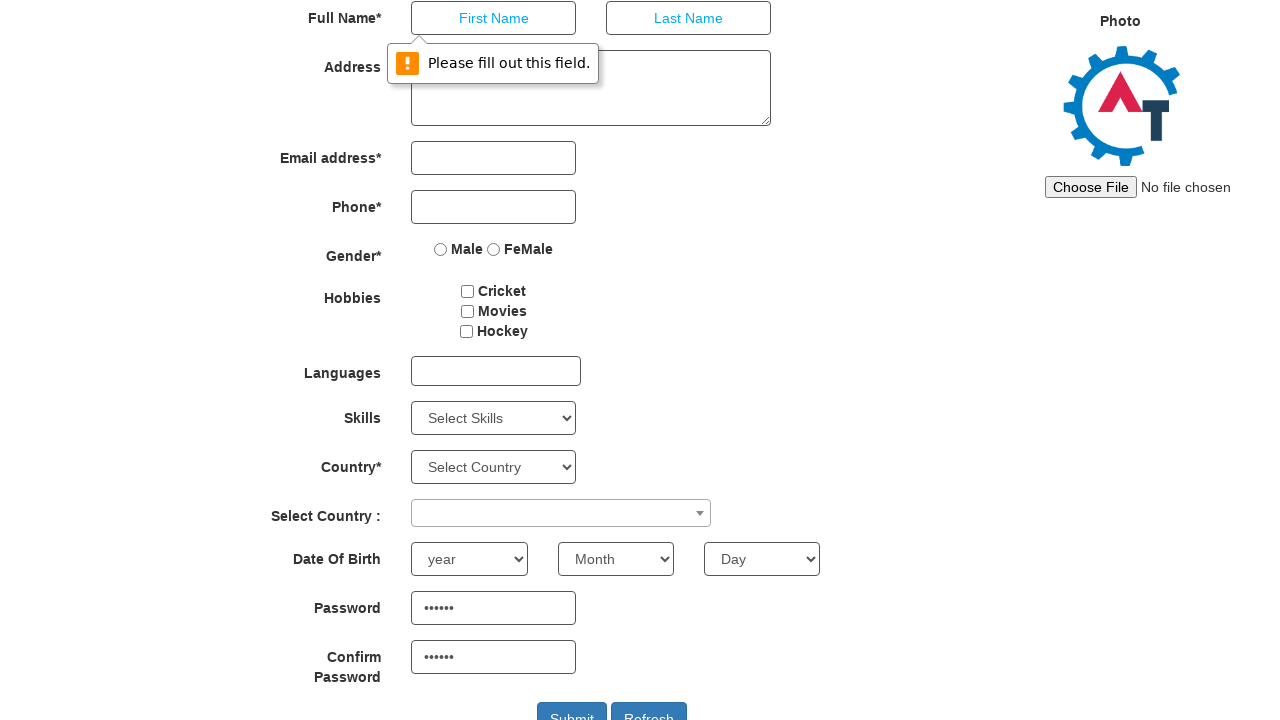